Tests radio button functionality by clicking through radio buttons in two groups and verifying their selection status

Starting URL: https://echoecho.com/htmlforms10.htm

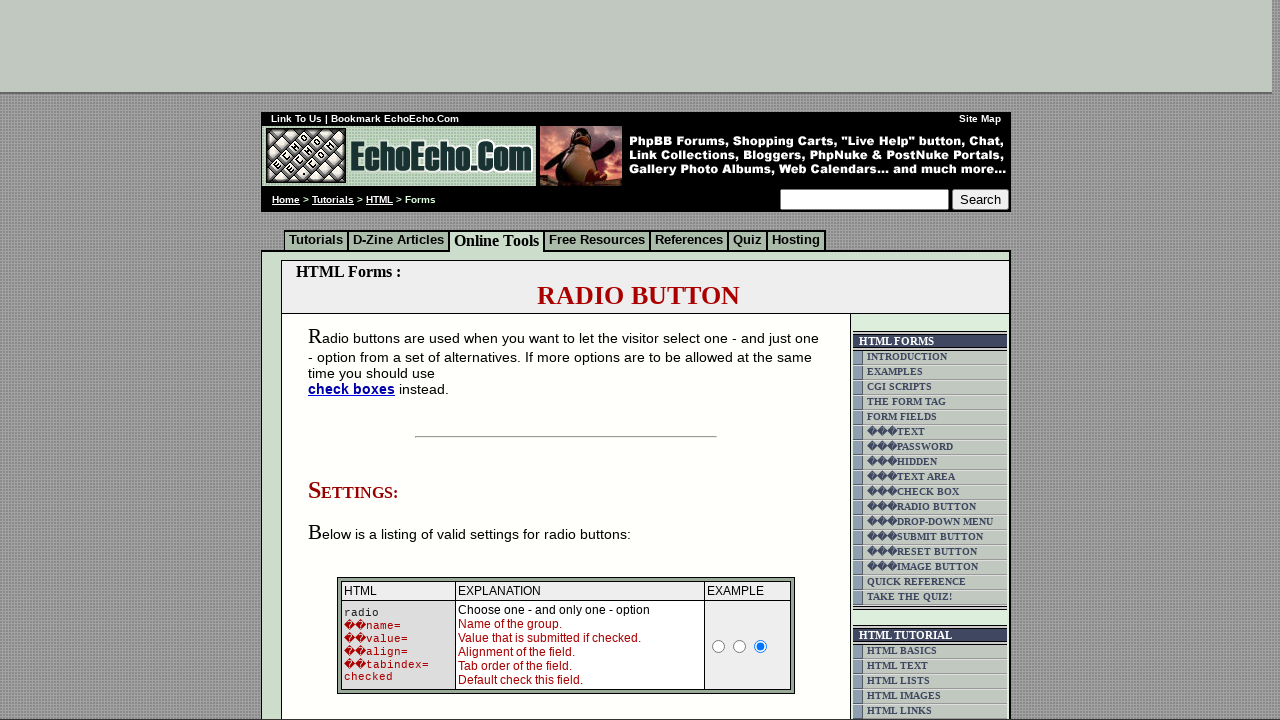

Navigated to radio button test page
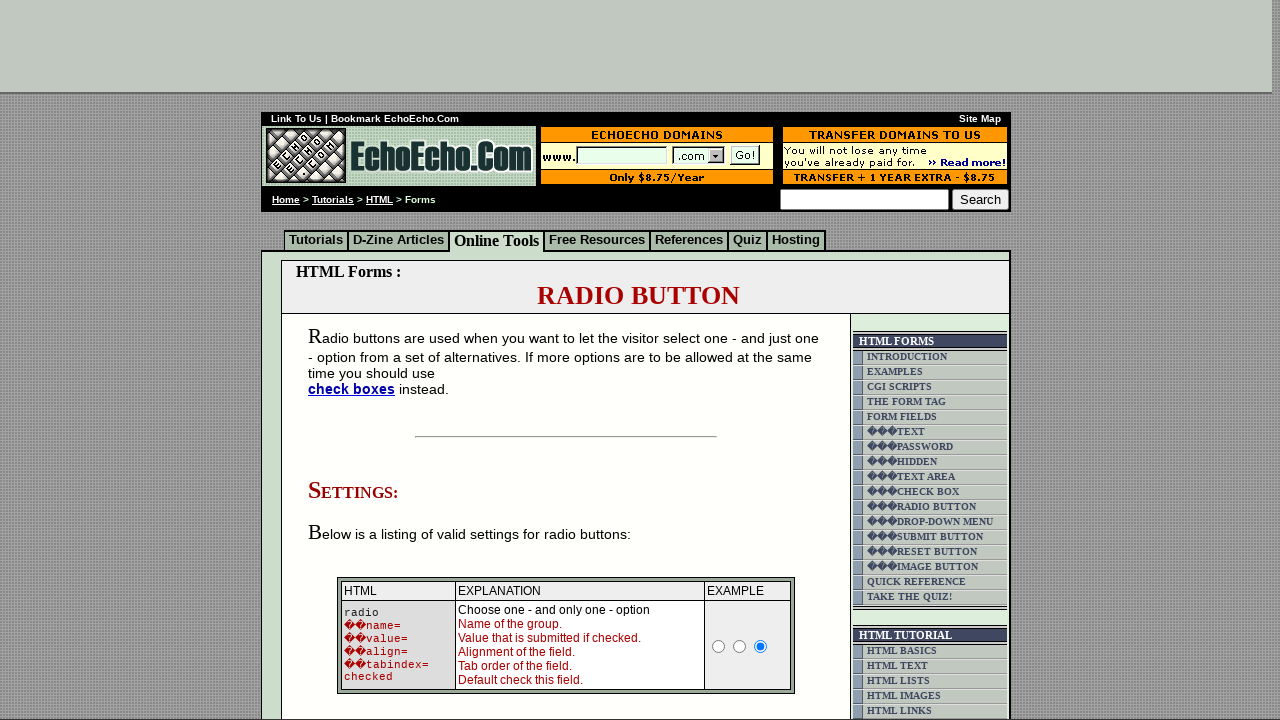

Located all radio buttons in group1
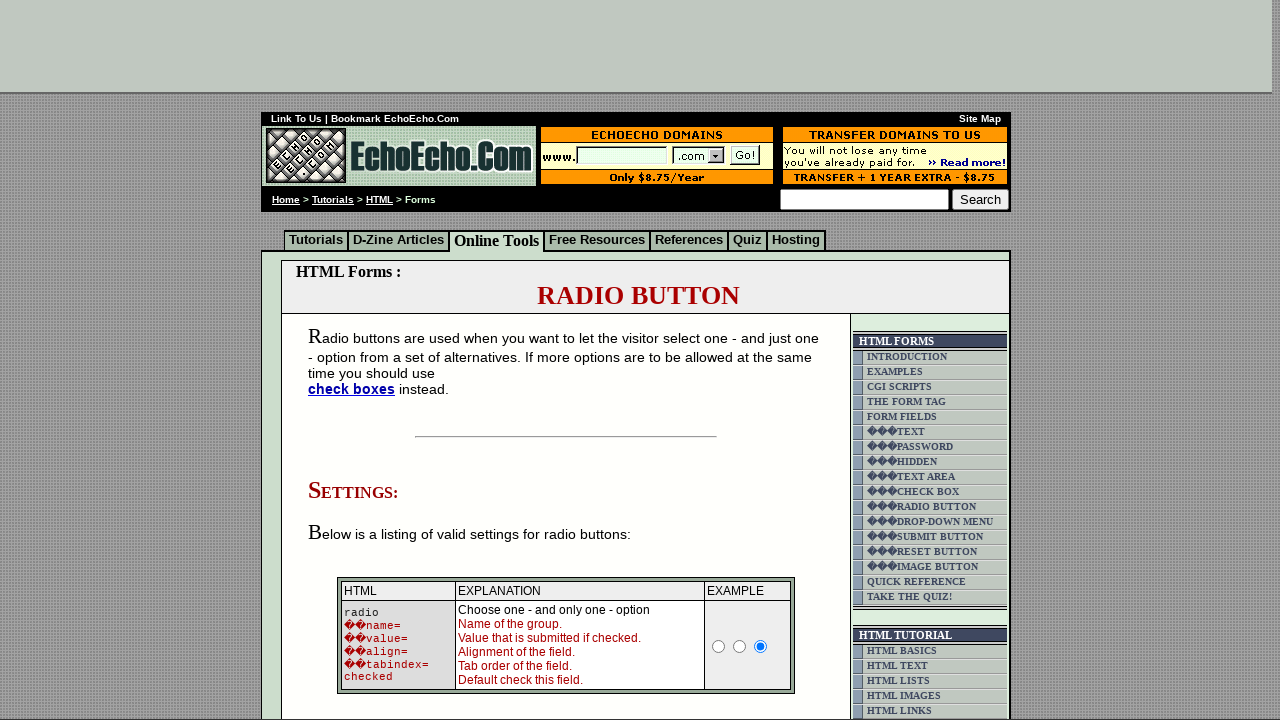

Located all radio buttons in group2
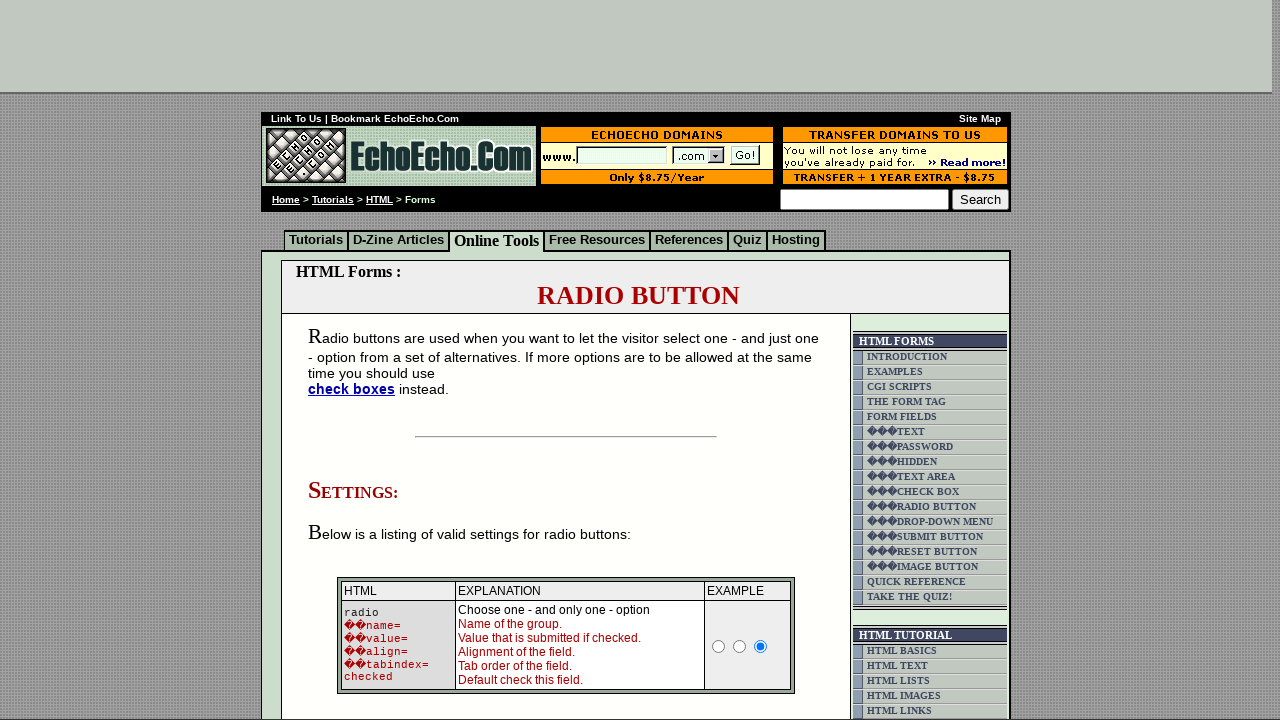

Clicked a radio button in group1 at (356, 360) on input[name='group1'] >> nth=0
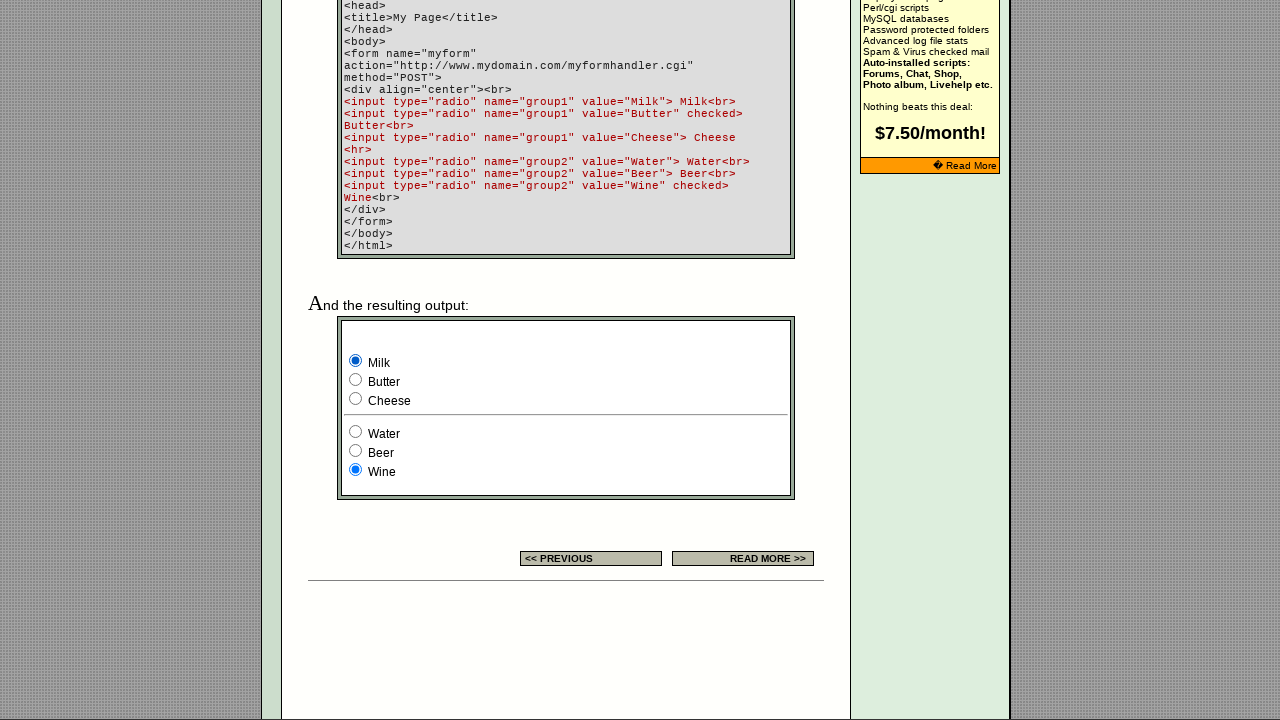

Waited 2 seconds to observe group1 radio button selection
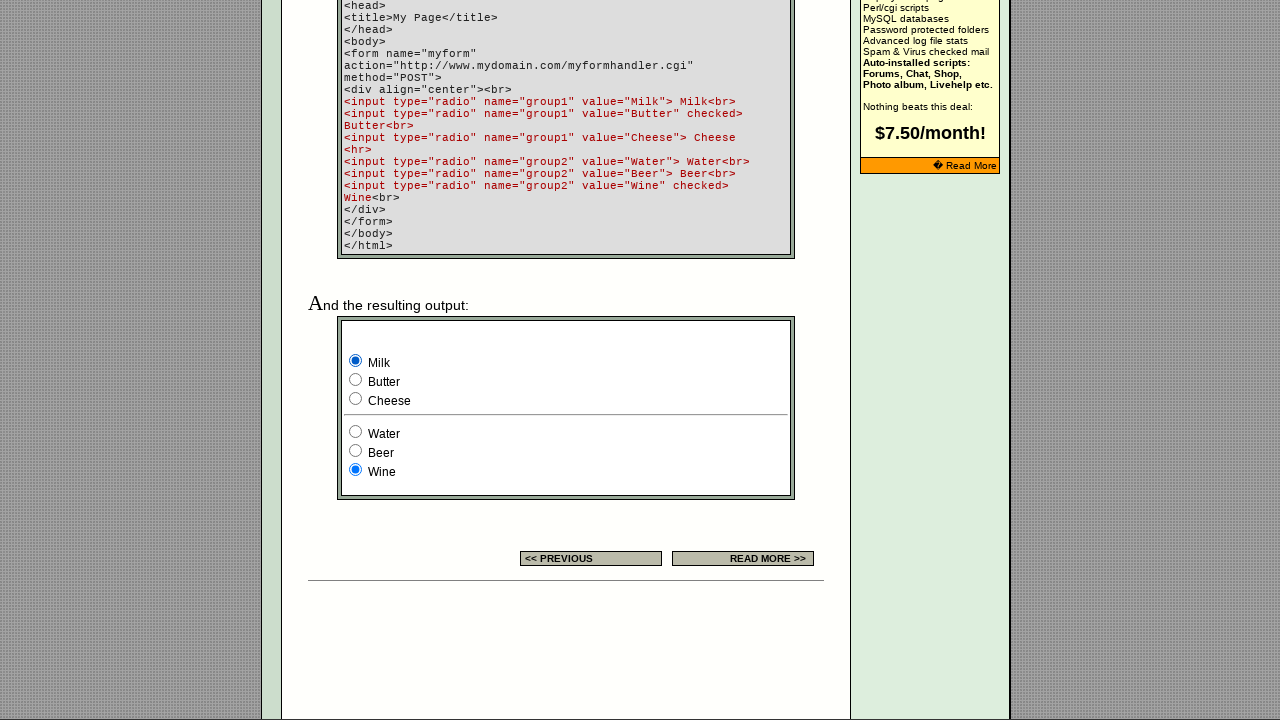

Clicked a radio button in group1 at (356, 380) on input[name='group1'] >> nth=1
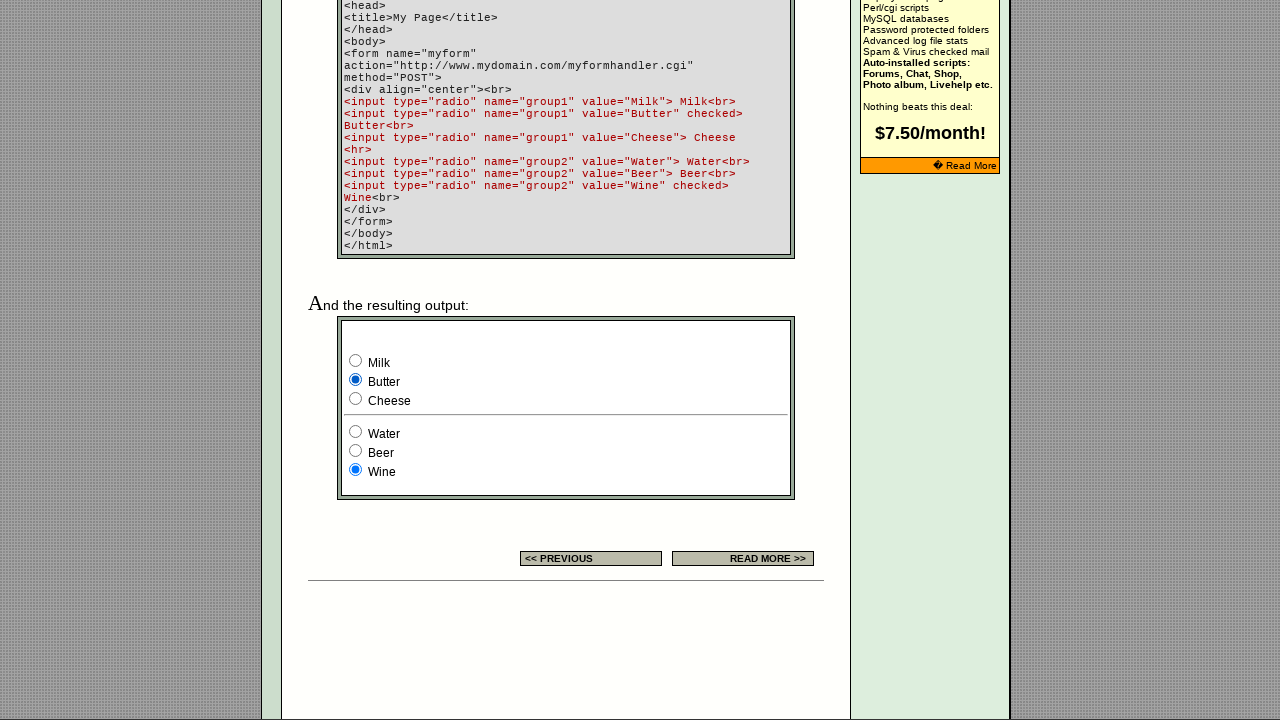

Waited 2 seconds to observe group1 radio button selection
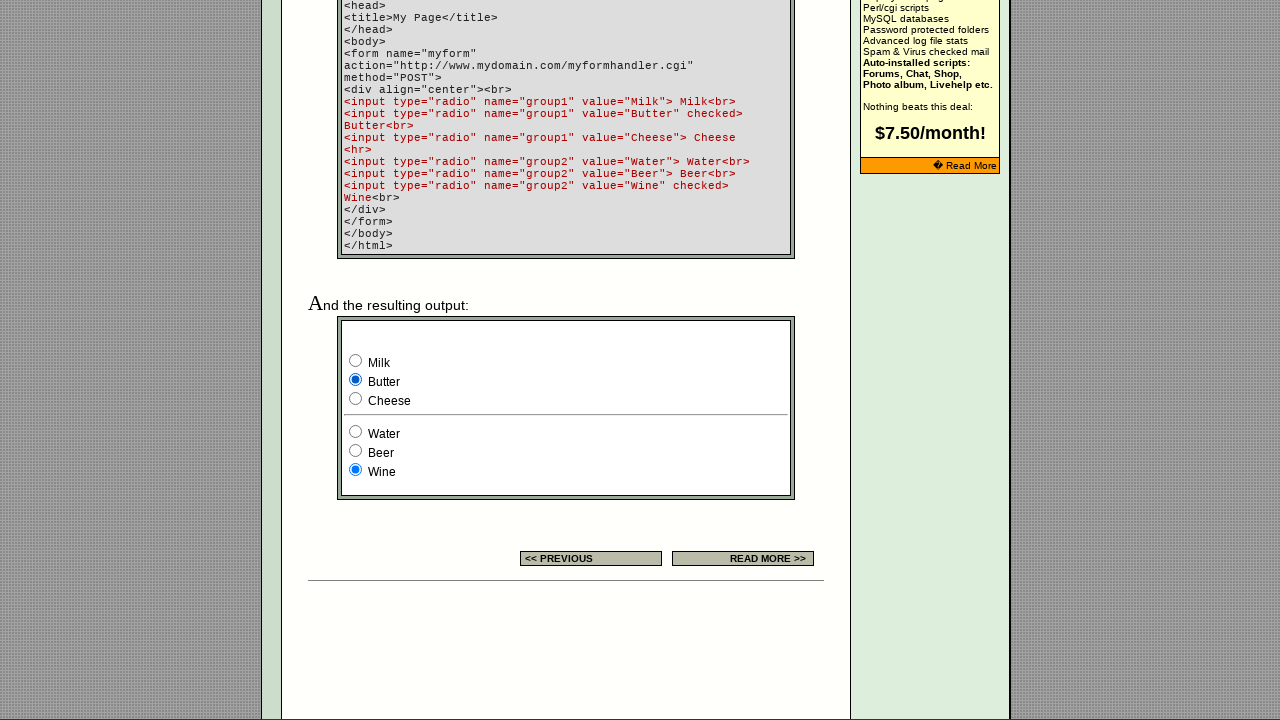

Clicked a radio button in group1 at (356, 398) on input[name='group1'] >> nth=2
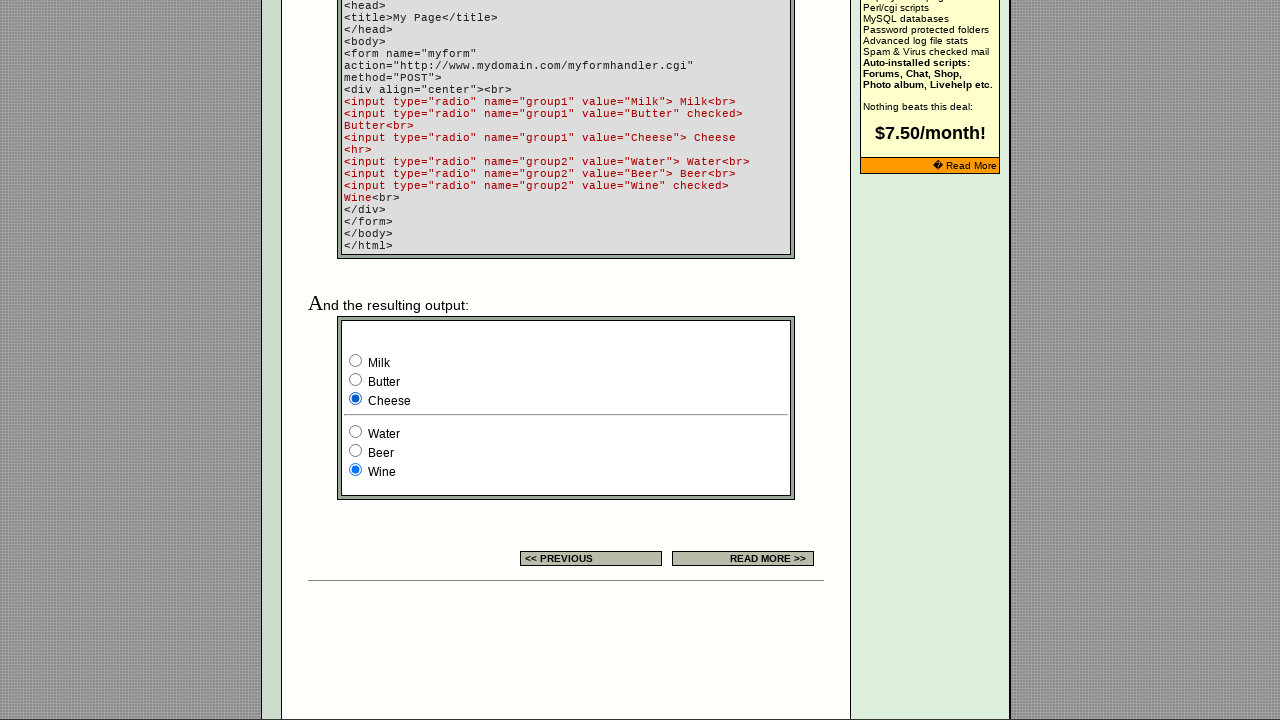

Waited 2 seconds to observe group1 radio button selection
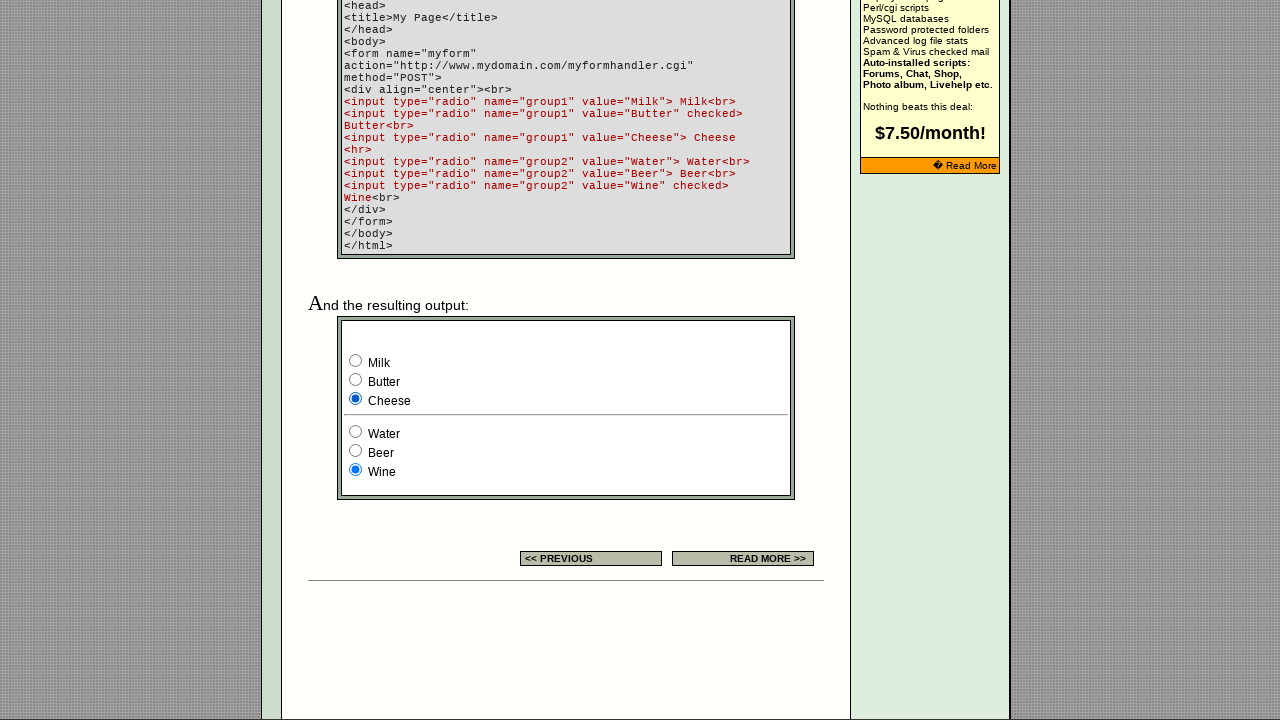

Clicked a radio button in group2 at (356, 432) on input[name='group2'] >> nth=0
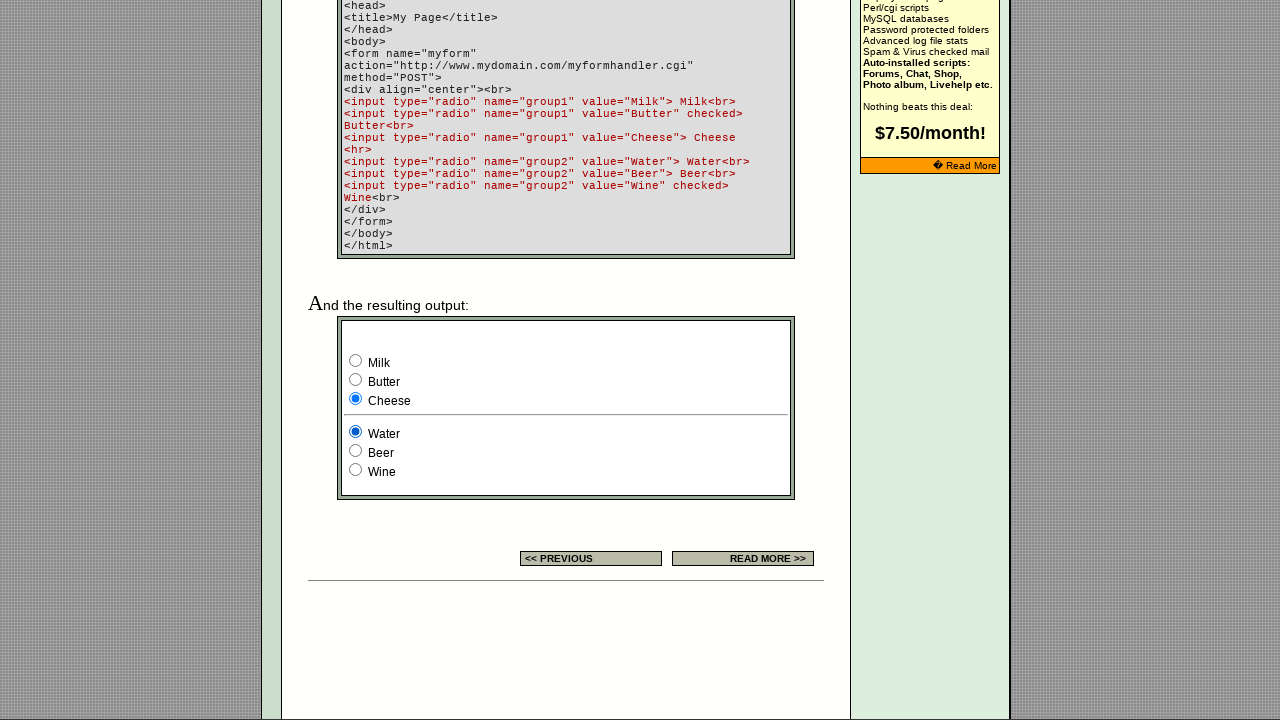

Waited 2 seconds to observe group2 radio button selection
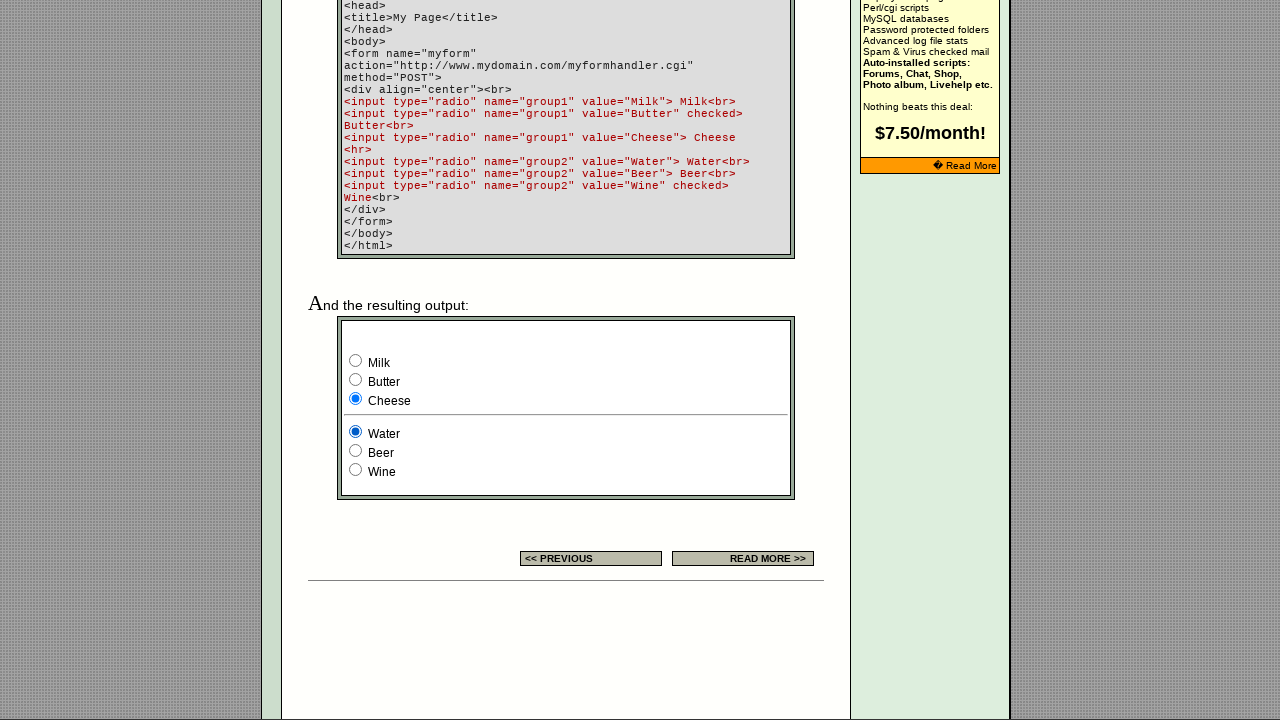

Clicked a radio button in group2 at (356, 450) on input[name='group2'] >> nth=1
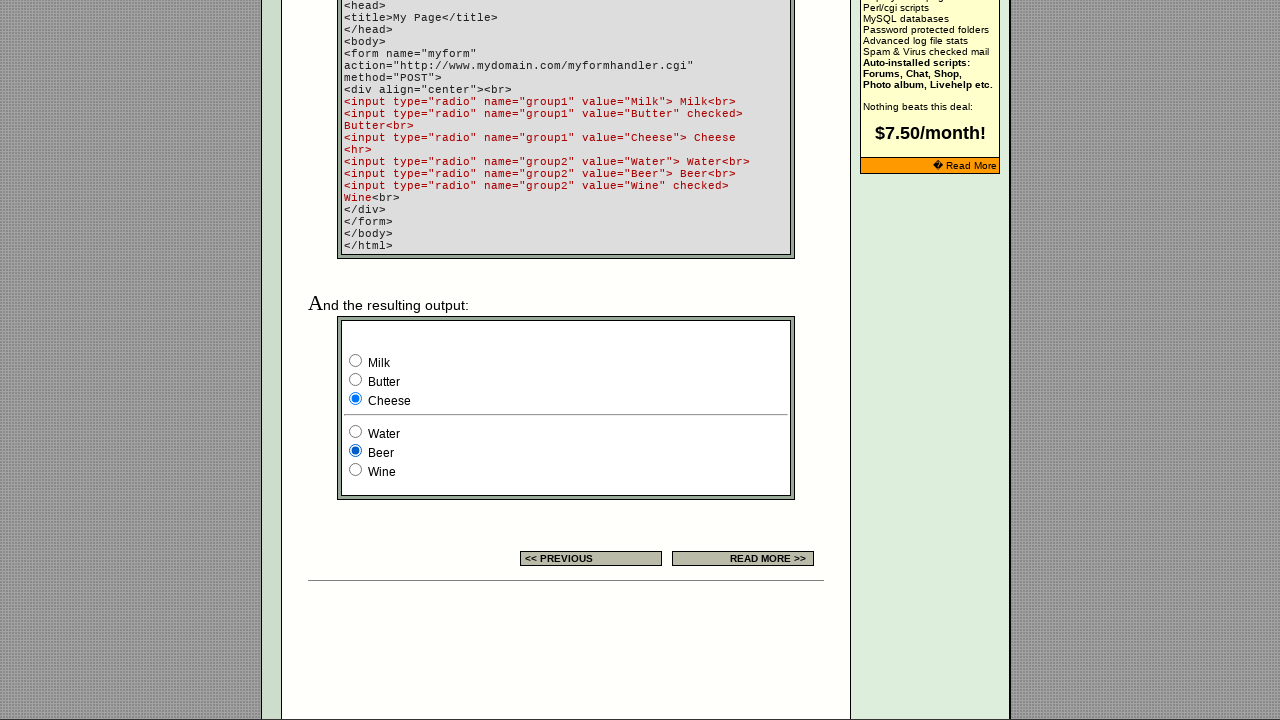

Waited 2 seconds to observe group2 radio button selection
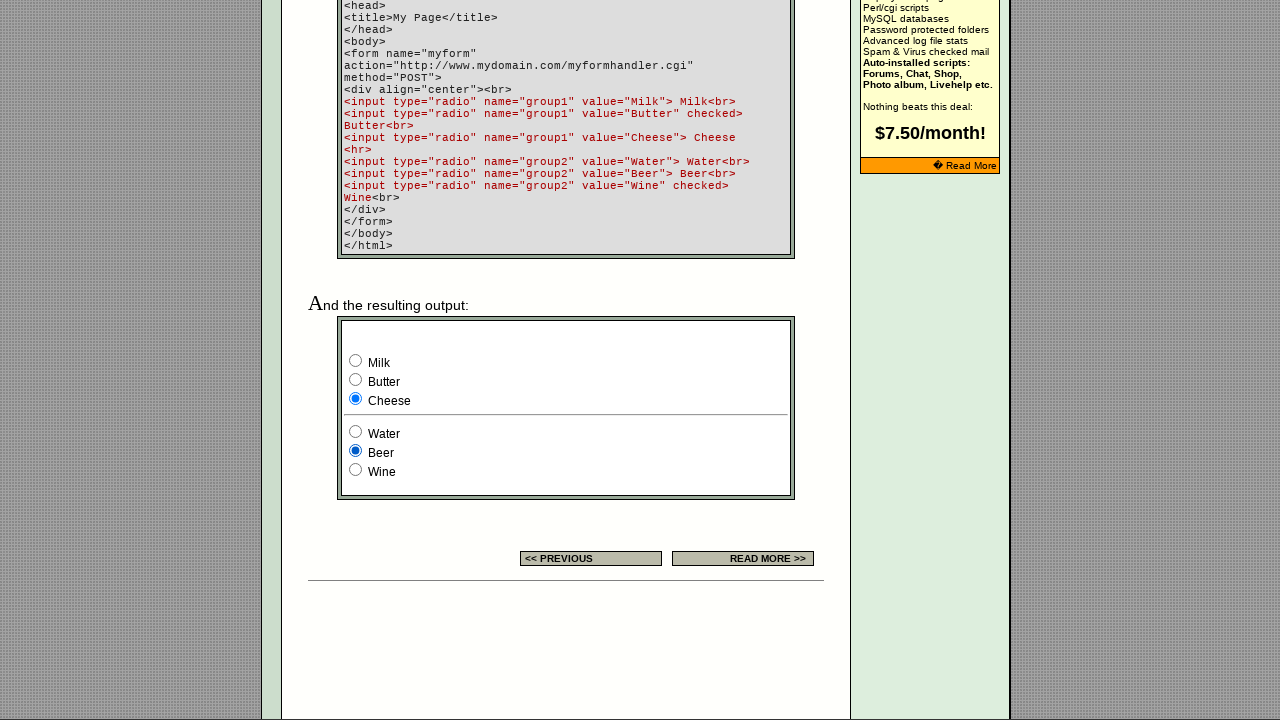

Clicked a radio button in group2 at (356, 470) on input[name='group2'] >> nth=2
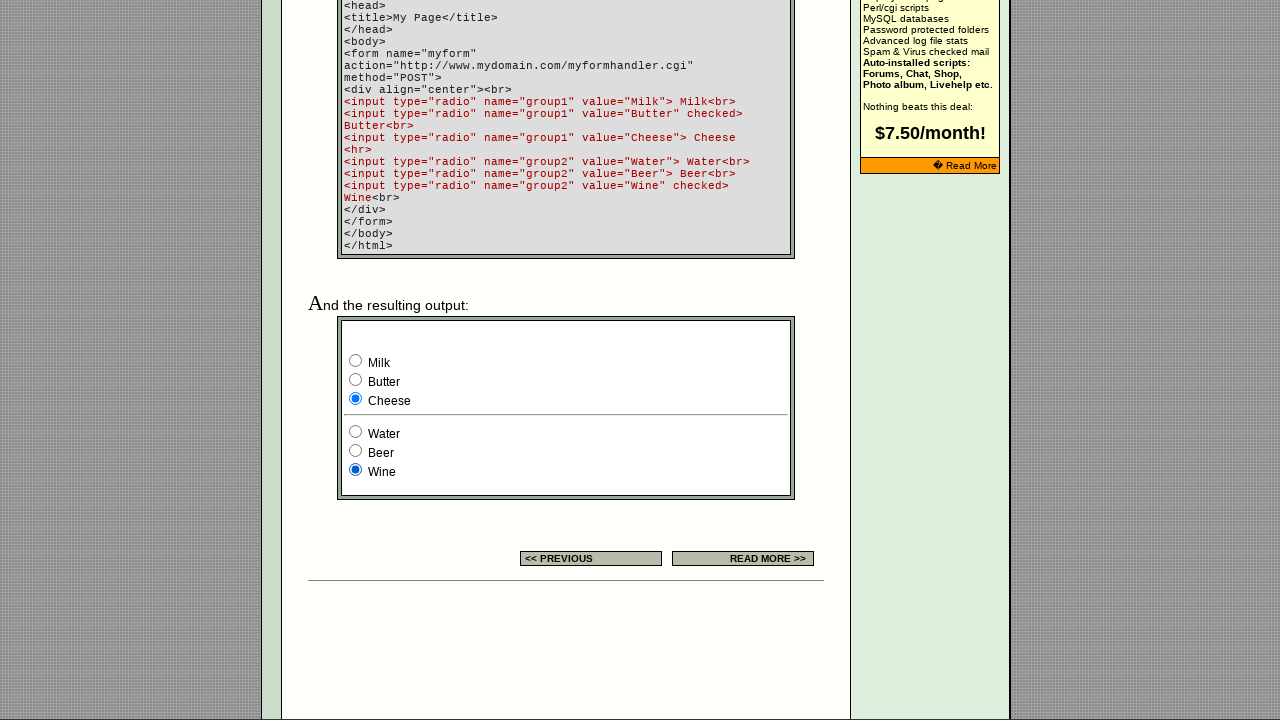

Waited 2 seconds to observe group2 radio button selection
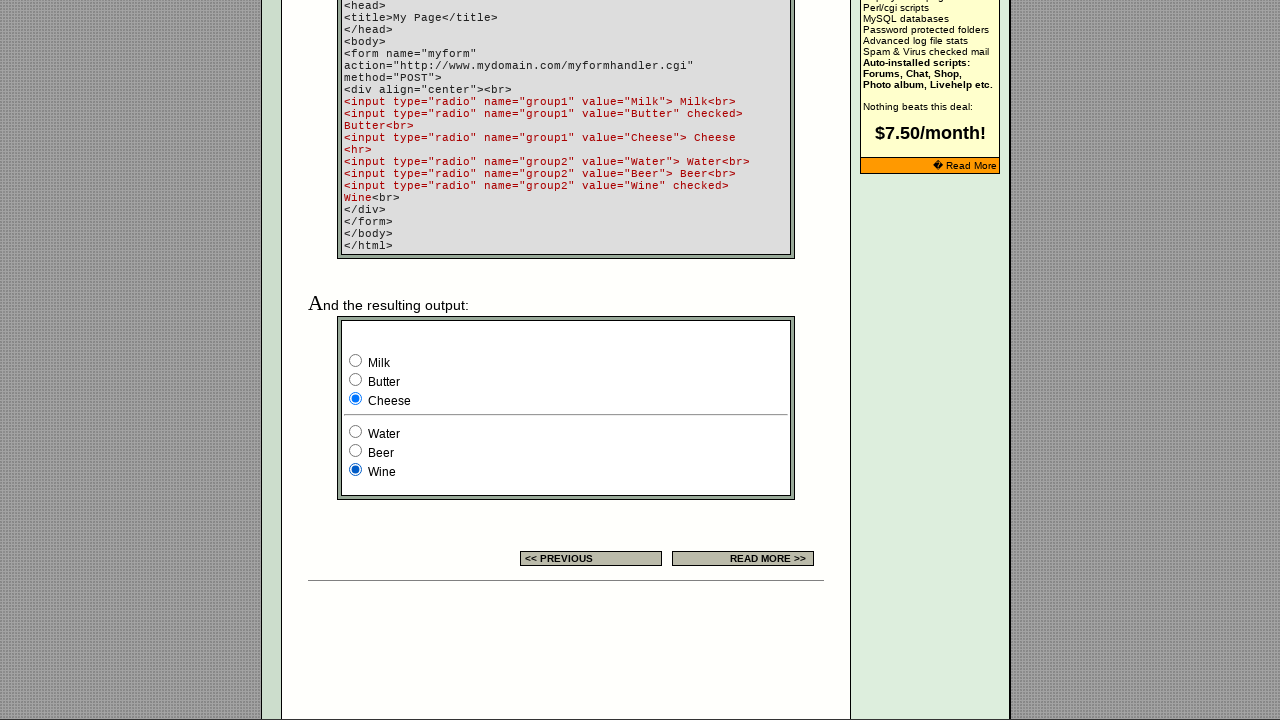

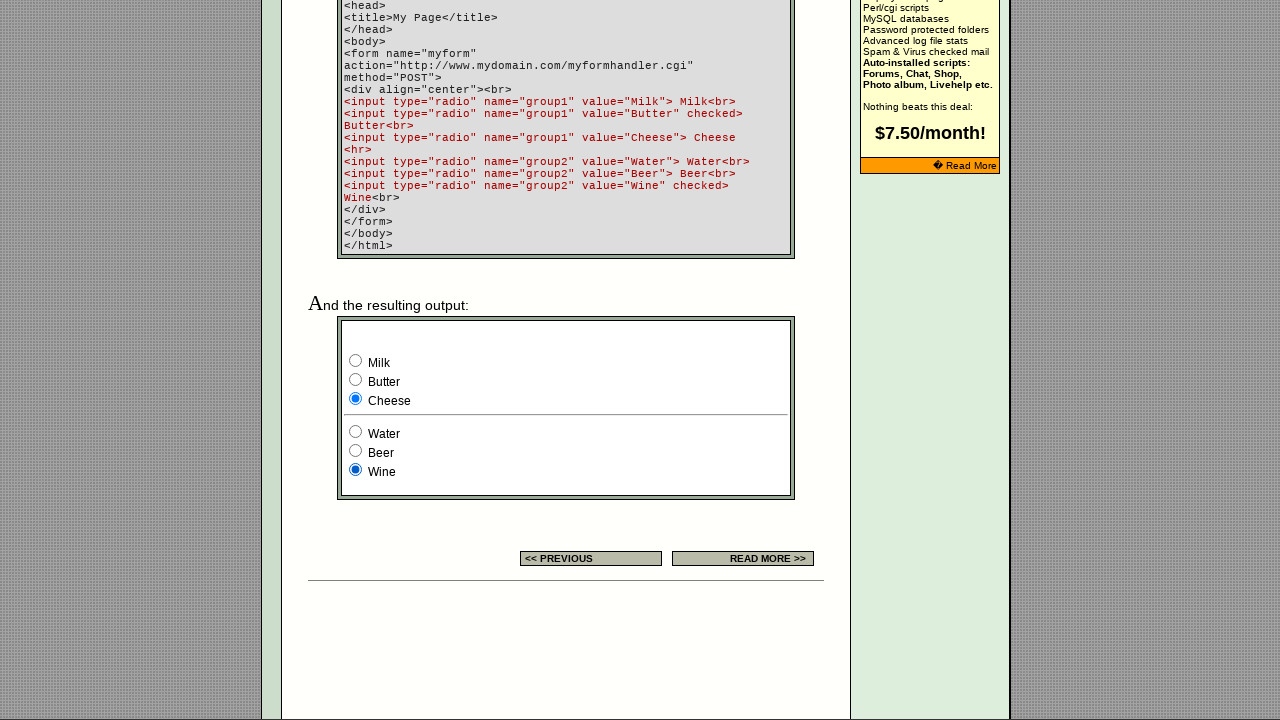